Tests dynamic loading functionality by navigating to a dynamically loaded content page, clicking start, and waiting for the hidden element to appear

Starting URL: https://the-internet.herokuapp.com/

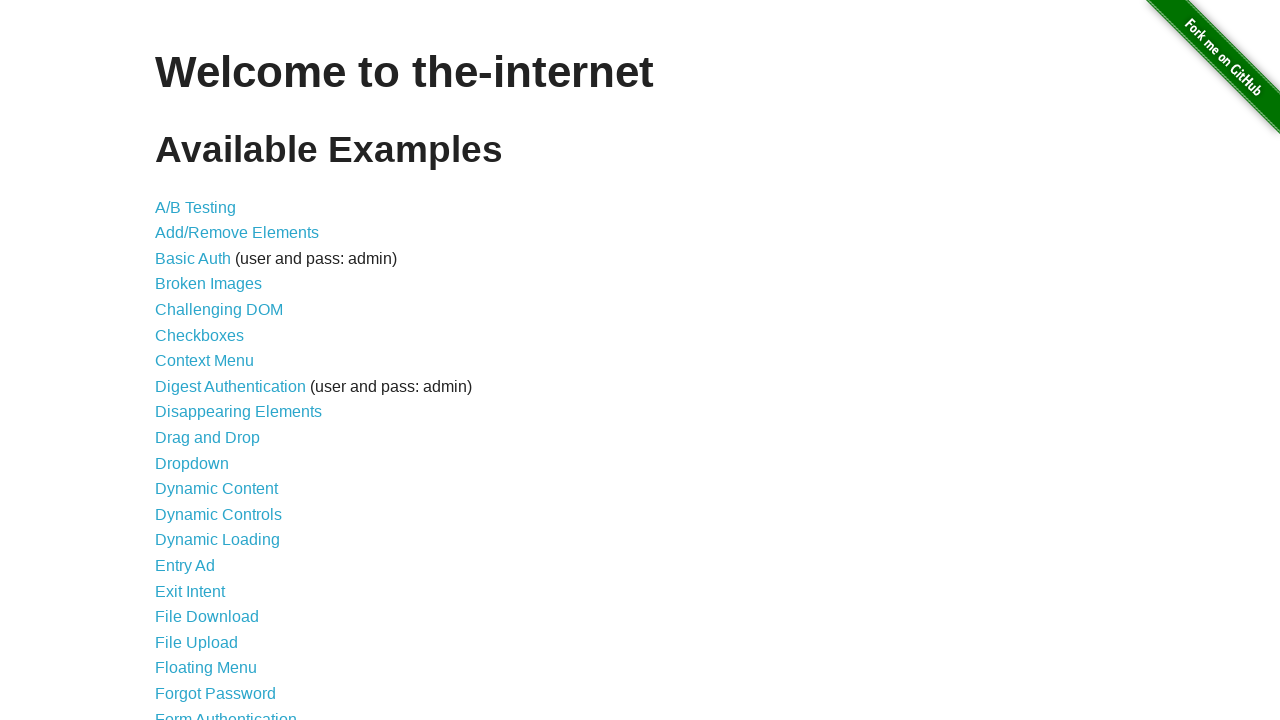

Clicked Dynamic Loading link at (218, 540) on text=Dynamic Loading
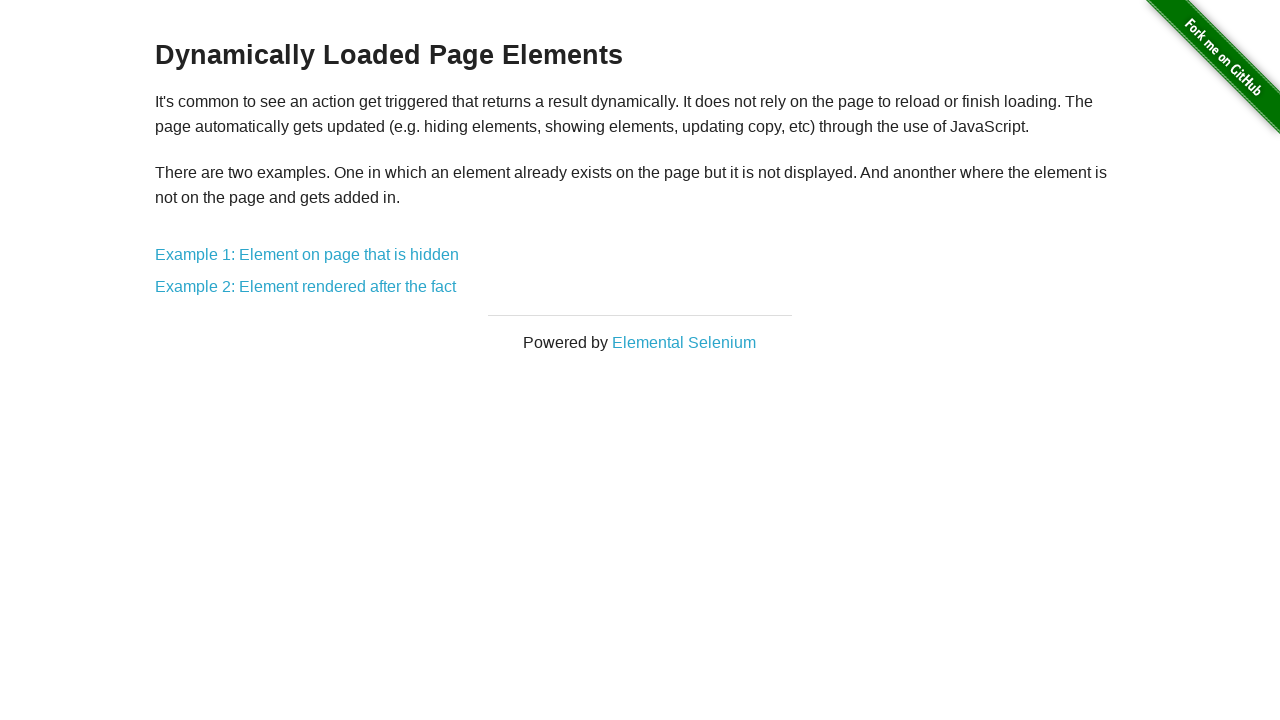

Clicked Example 1: Element on page that is hidden link at (307, 255) on text=Example 1: Element on page that is hidden
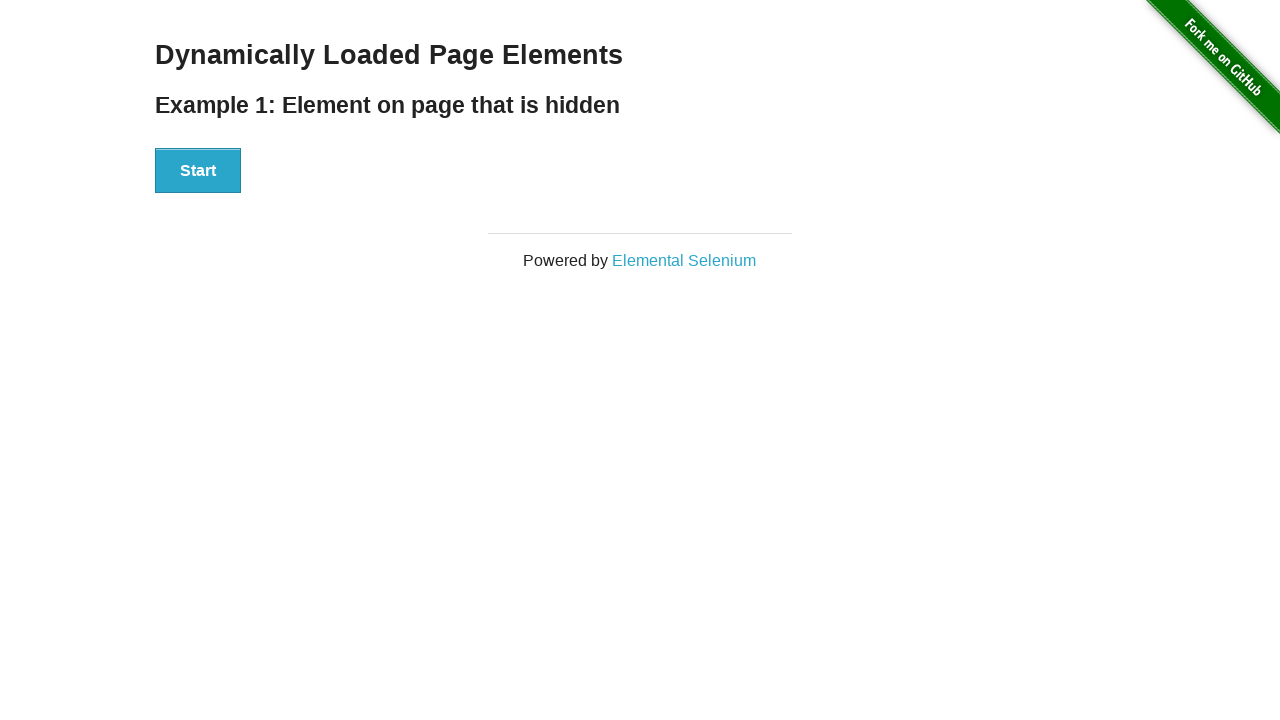

Clicked Start button to trigger dynamic loading at (198, 171) on button:text('Start')
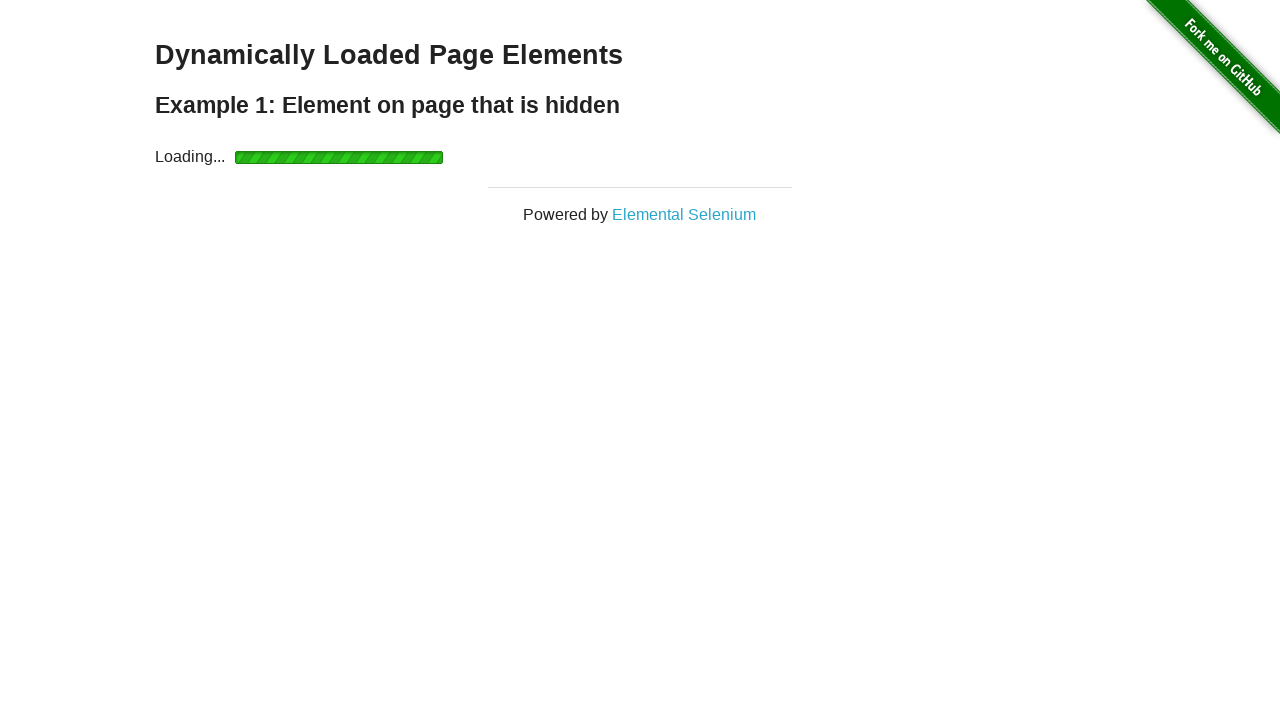

Hello World text appeared after dynamic loading completed
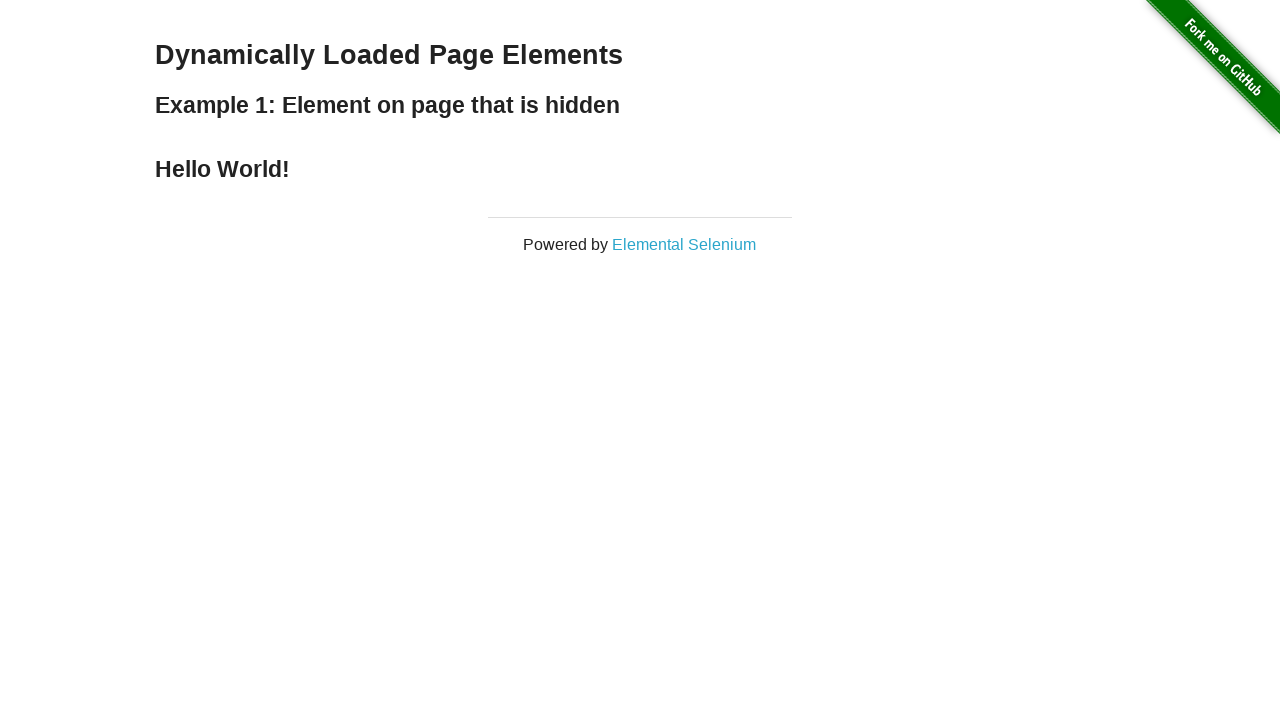

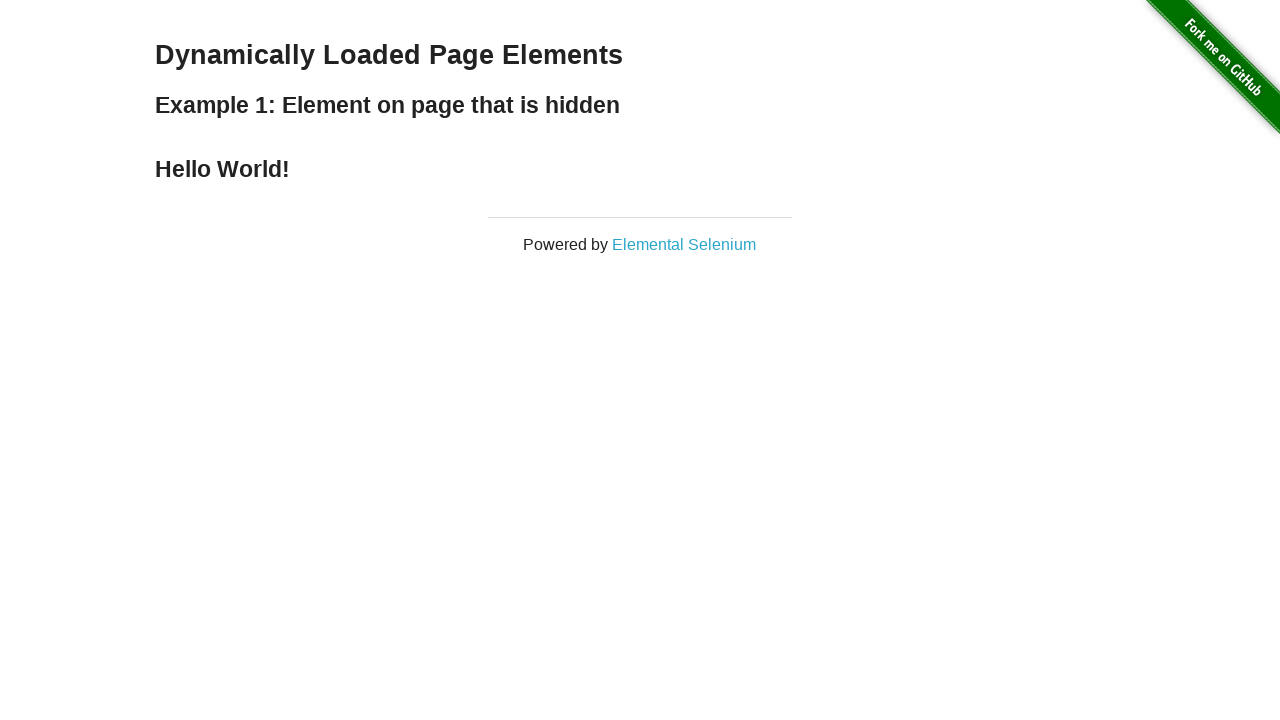